Tests click and hold mouse action functionality by navigating to mouse actions section, selecting click & hold option, and performing click-hold-release action on a circle element

Starting URL: https://demoapps.qspiders.com/ui?scenario=1

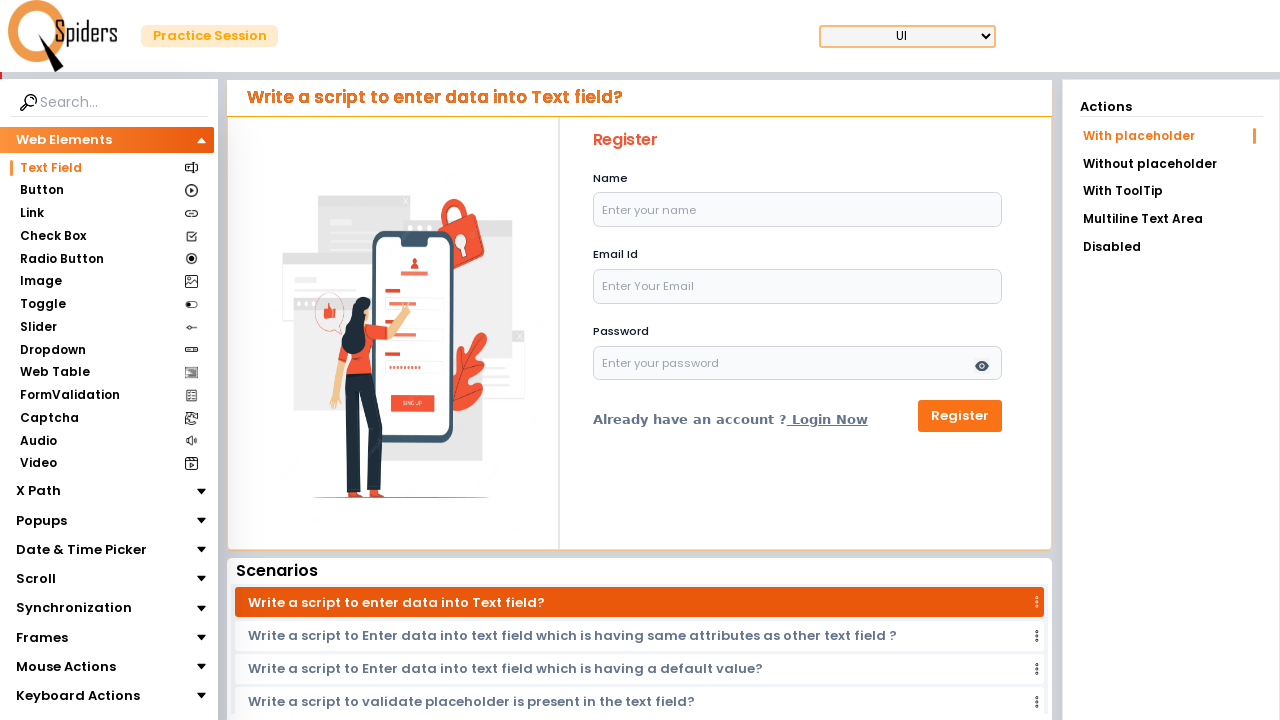

Clicked on Mouse Actions section at (66, 667) on xpath=//section[text()='Mouse Actions']
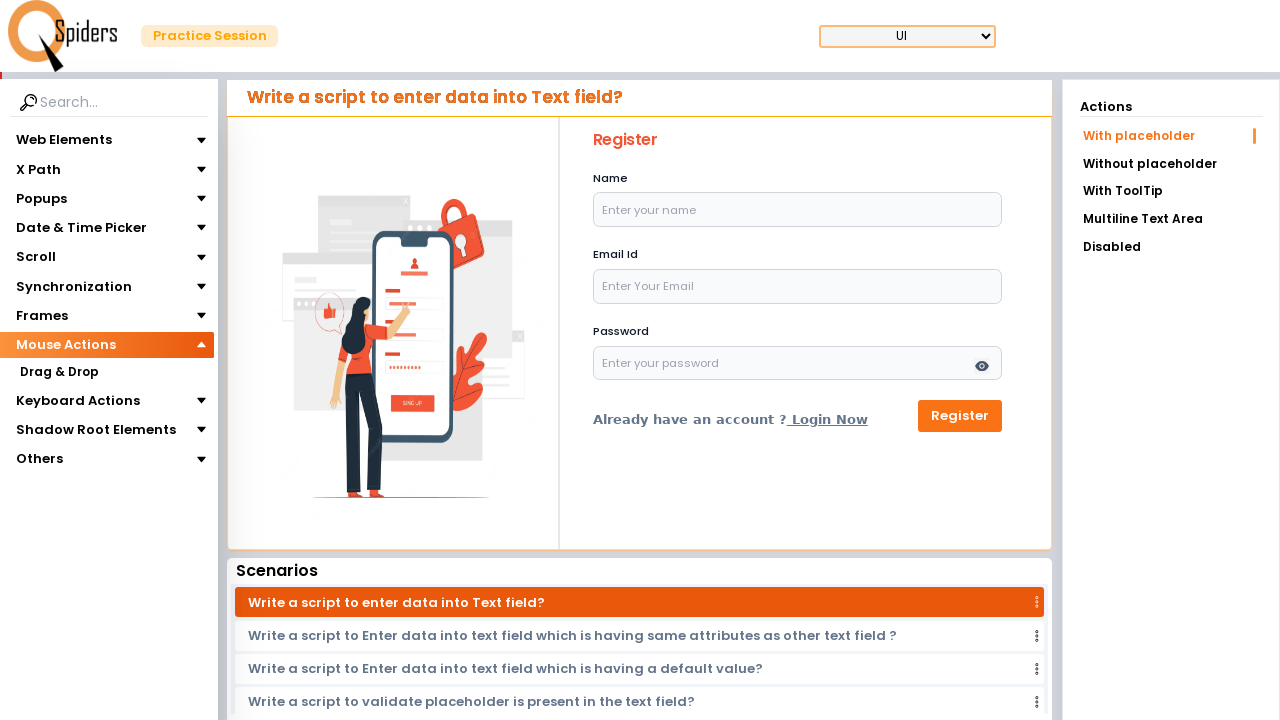

Clicked on Click & Hold option at (58, 418) on xpath=//section[text()='Click & Hold']
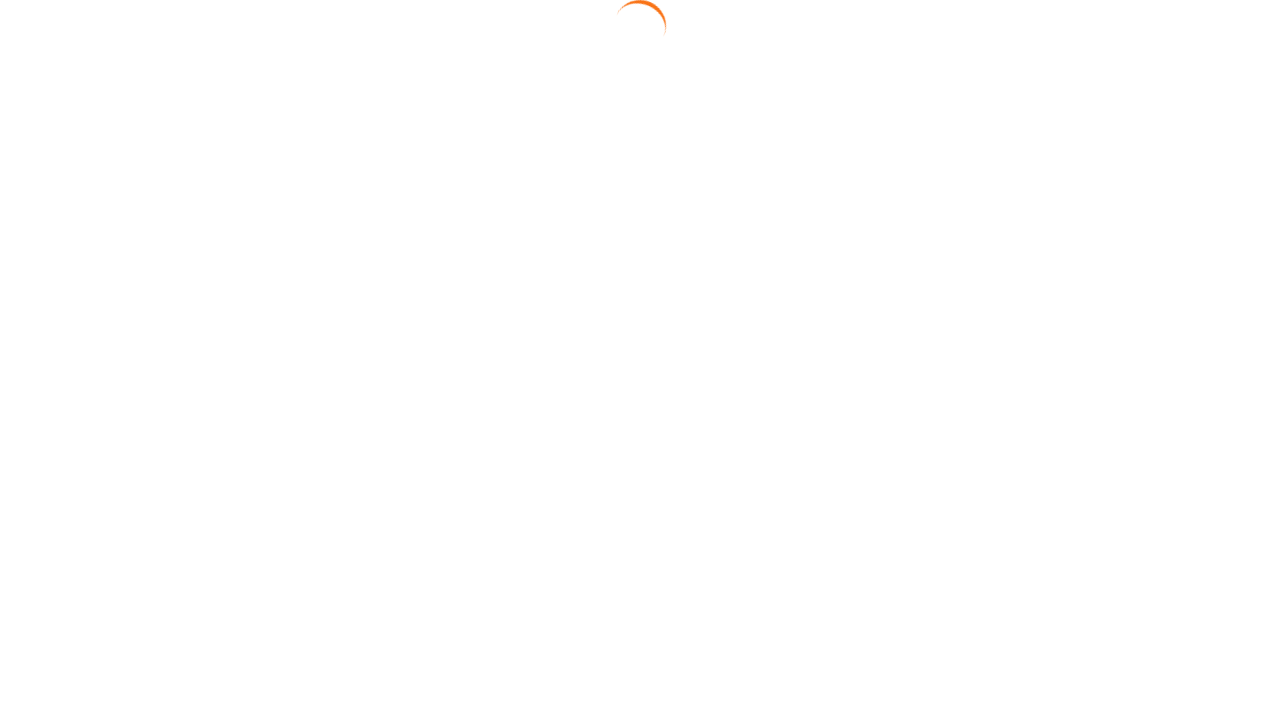

Located the circle element
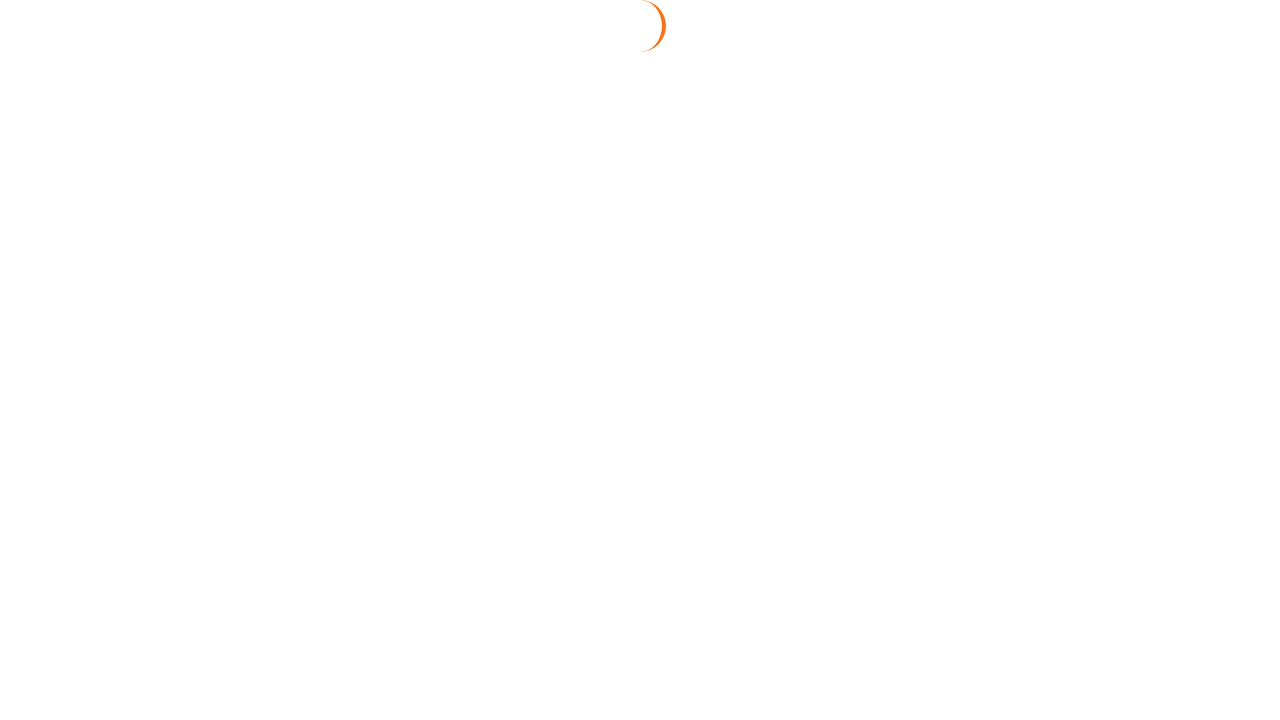

Pressed down mouse button on circle element at (58, 418)
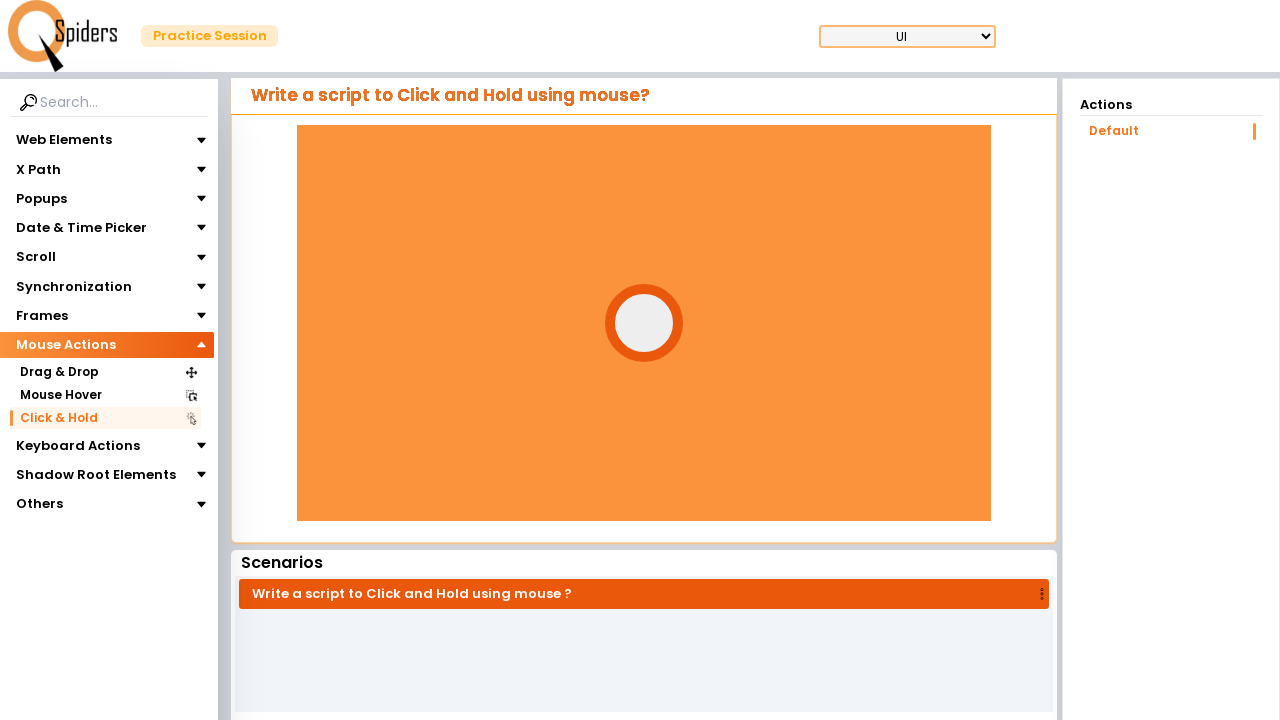

Held mouse button down for 1 second
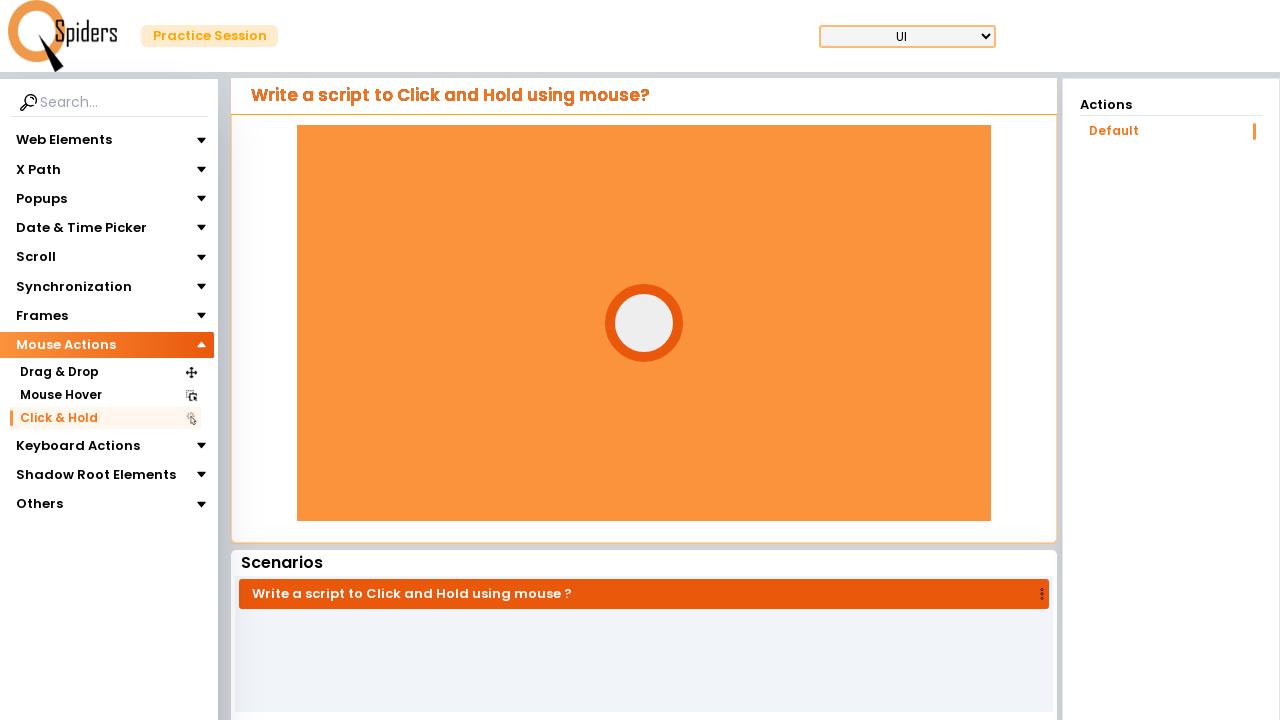

Released mouse button at (58, 418)
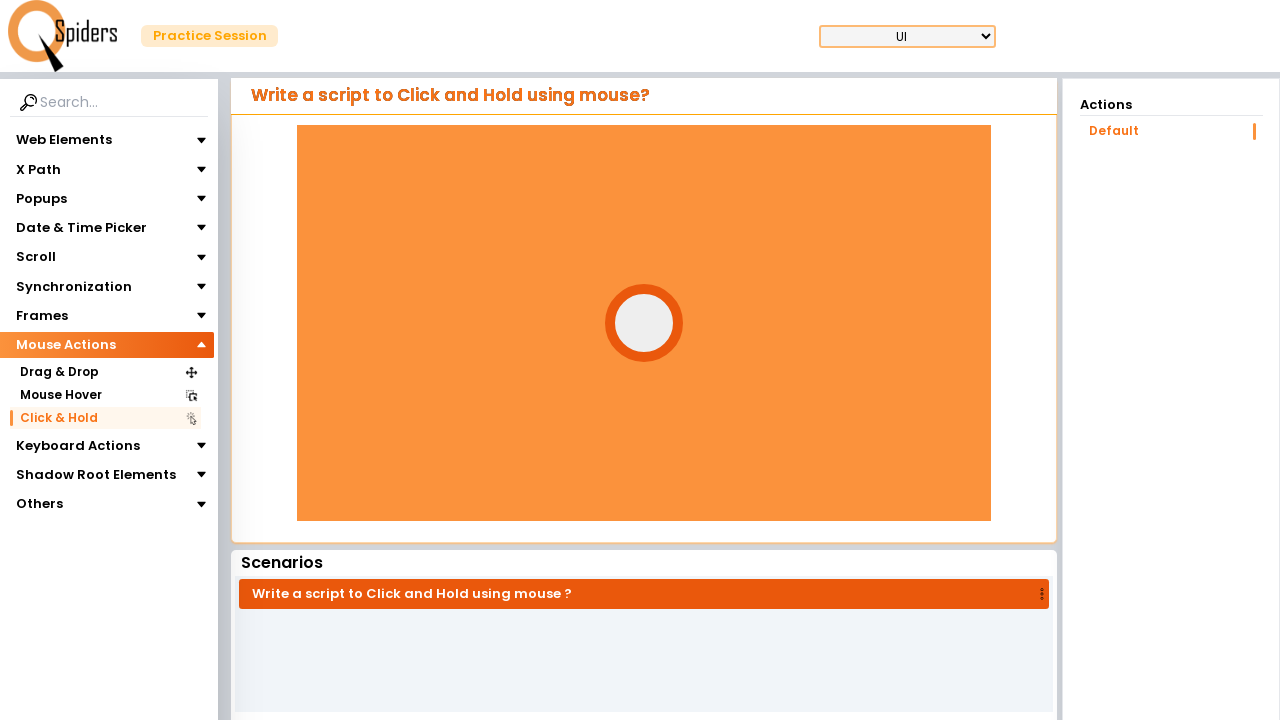

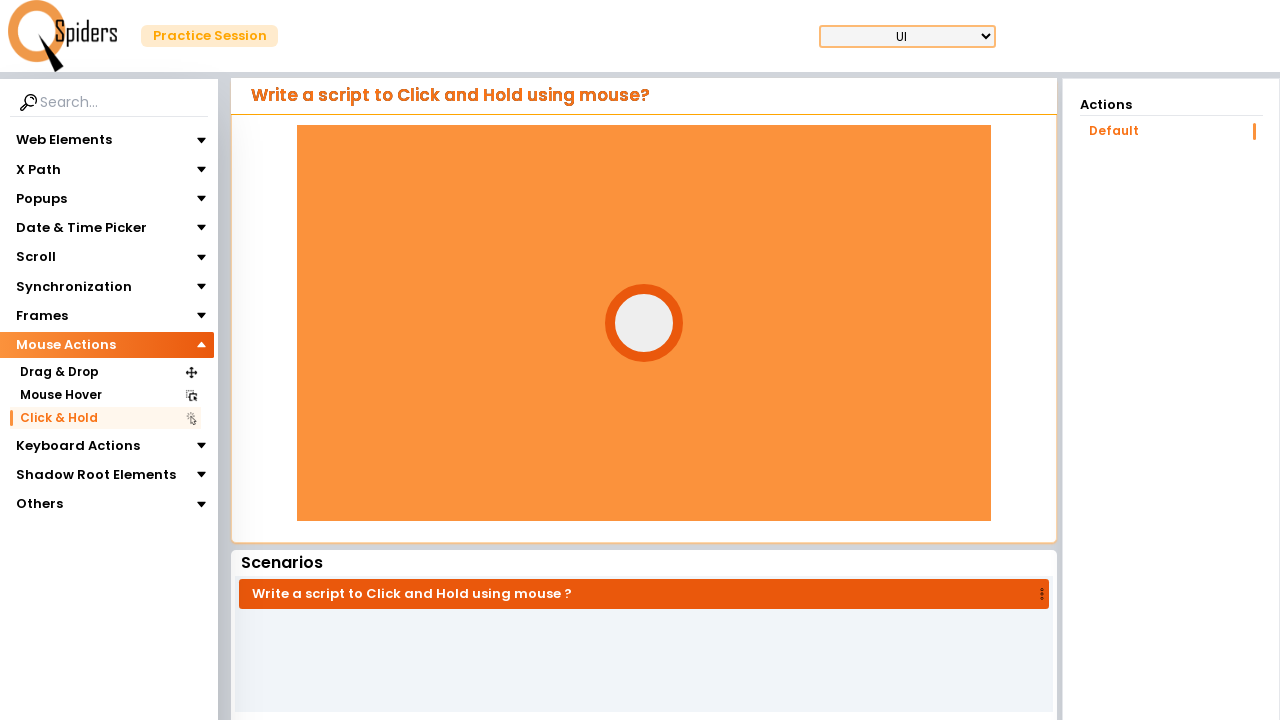